Tests dynamic loading page by clicking start button and checking if finish element becomes visible

Starting URL: http://the-internet.herokuapp.com/dynamic_loading/1

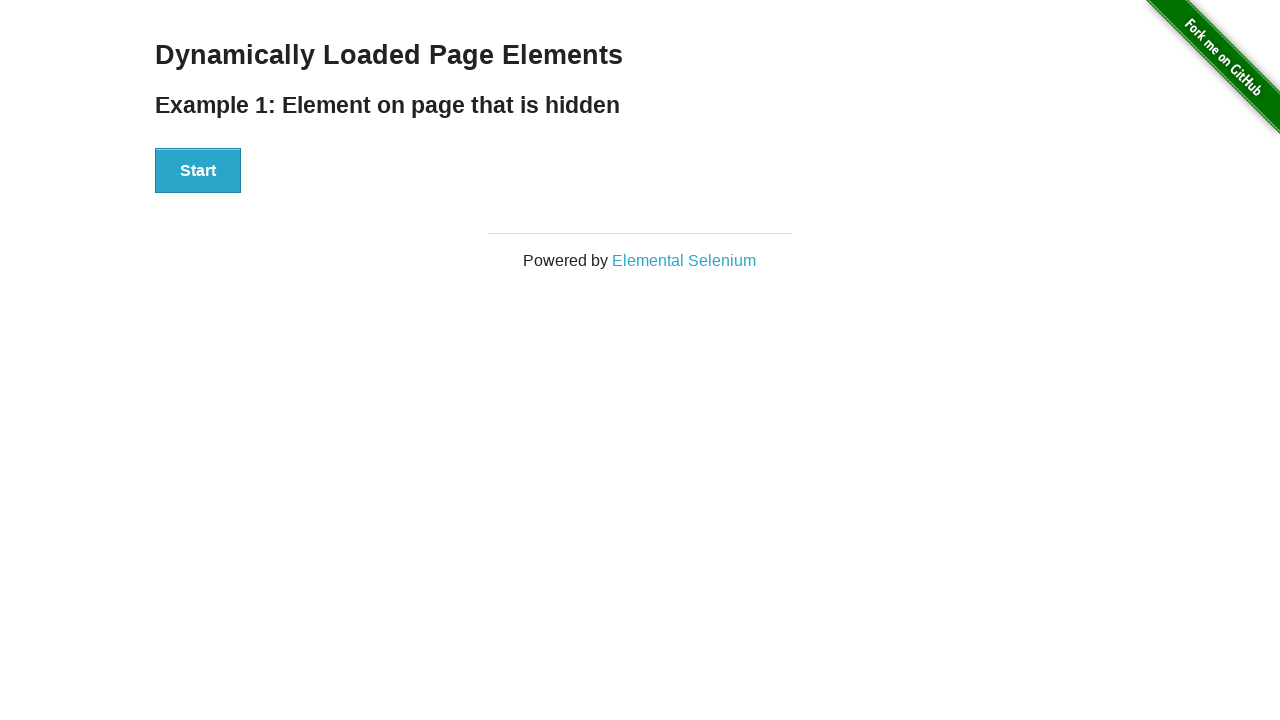

Clicked Start button to initiate dynamic loading at (198, 171) on #start button
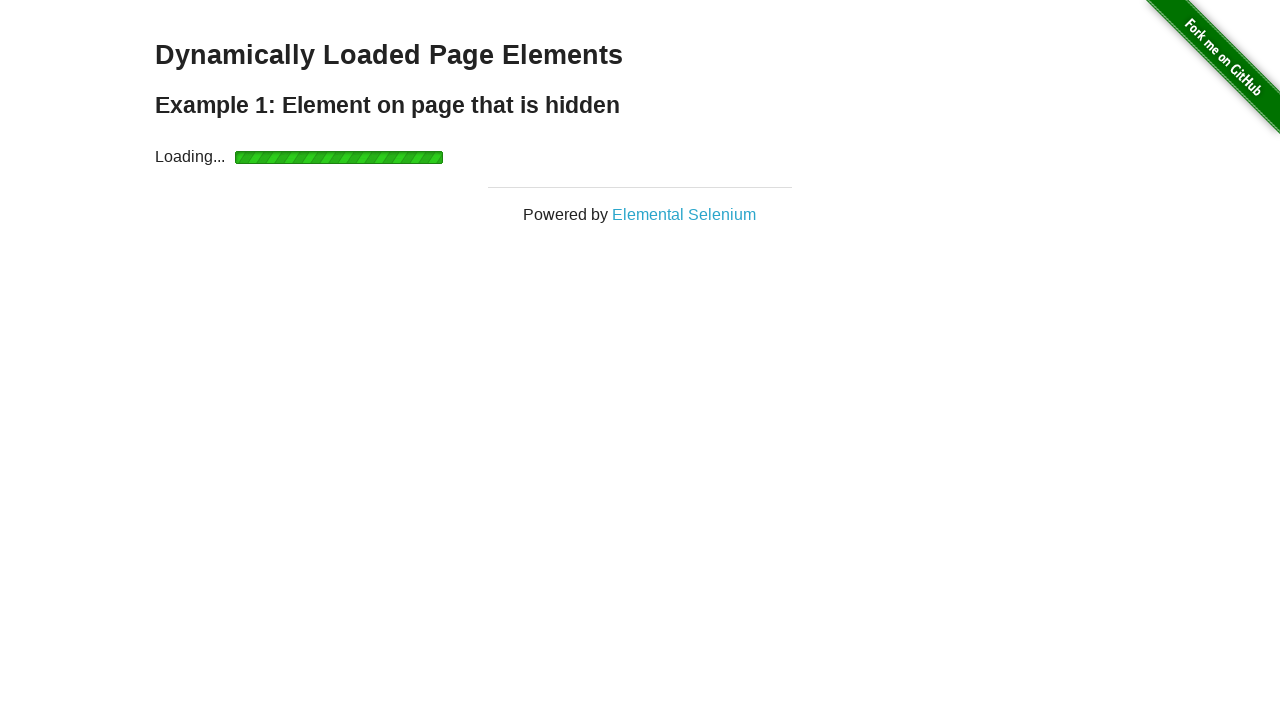

Finish element became visible after loading completed
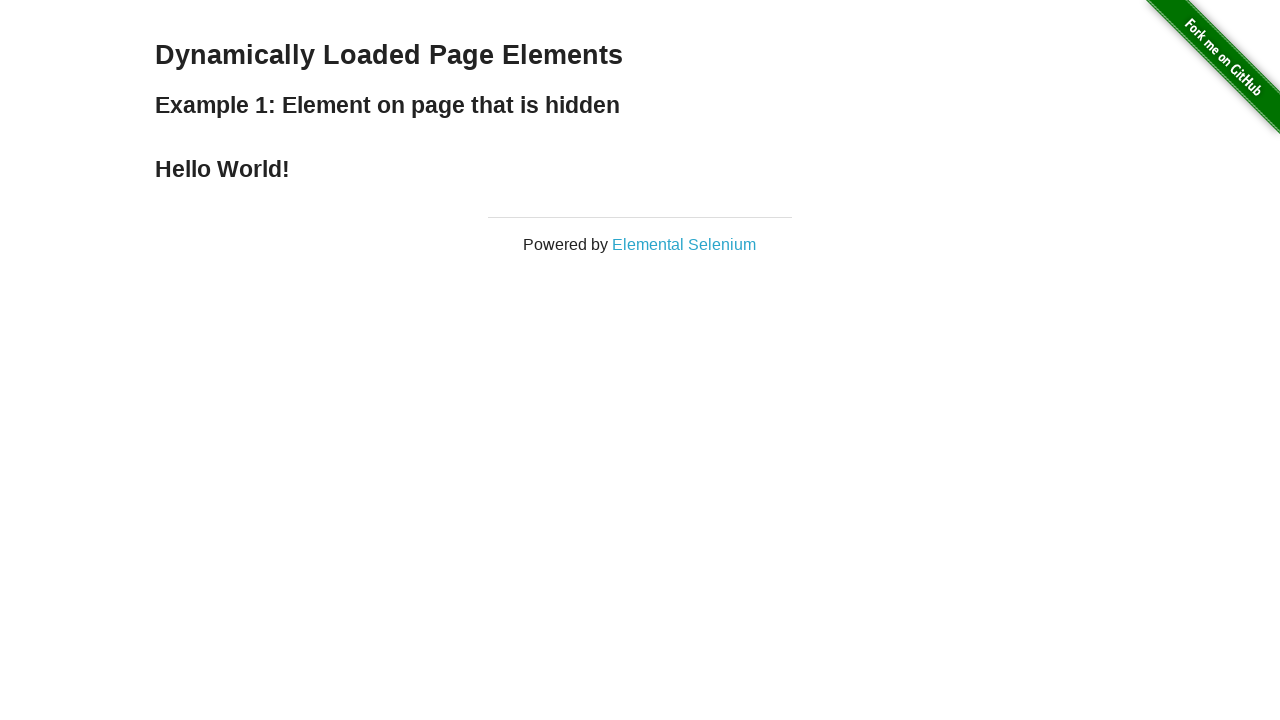

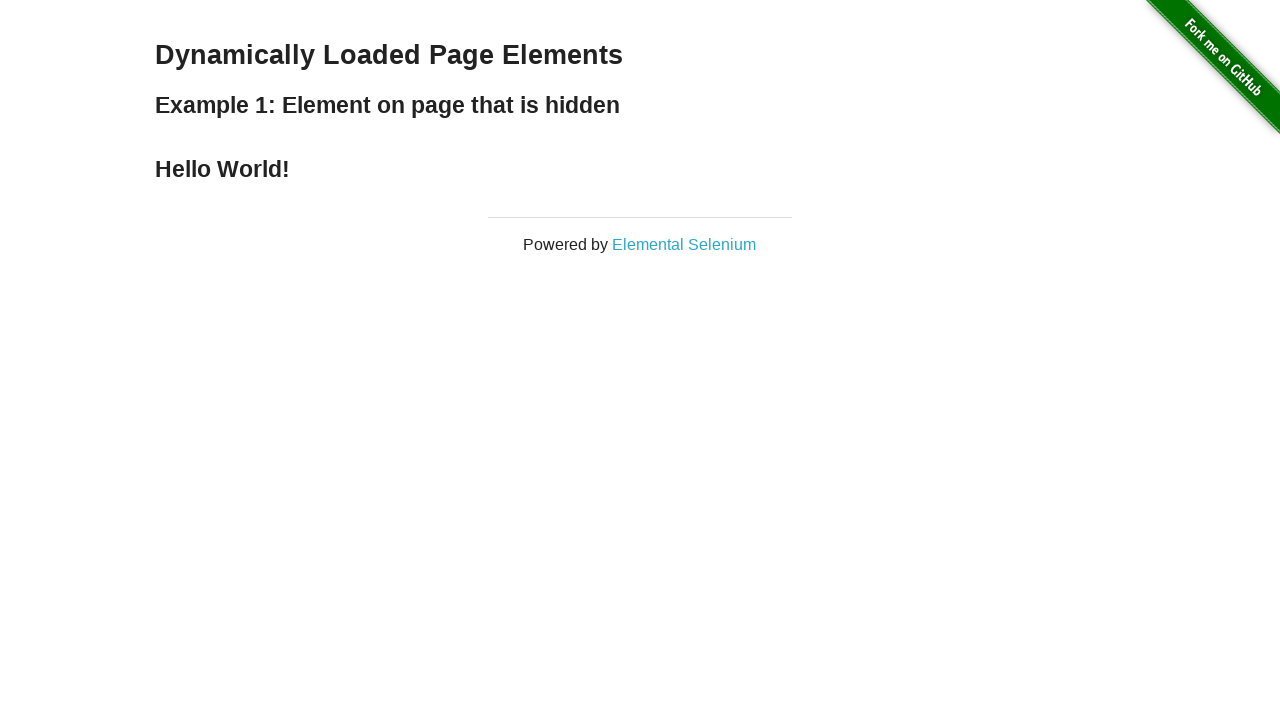